Tests the contact us form functionality by filling in contact details including name, email, subject, and message fields, then submitting the form

Starting URL: http://automationexercise.com

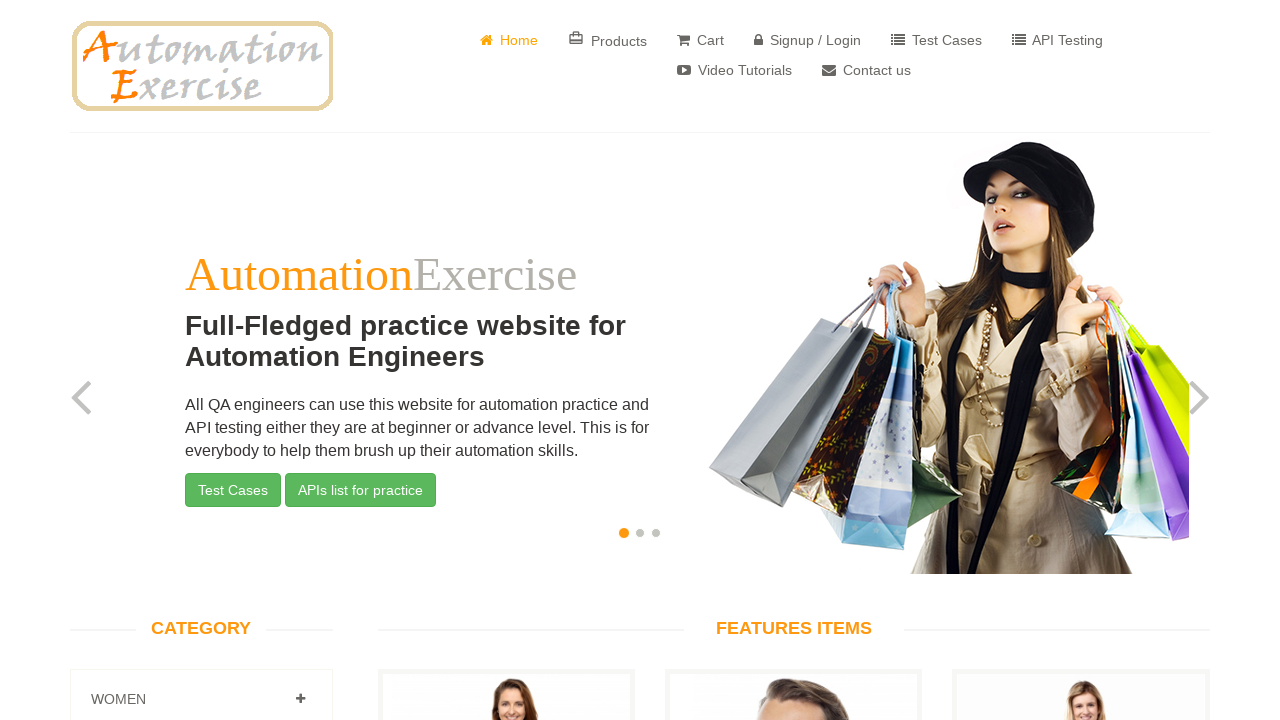

Clicked on Contact us link at (866, 70) on text=' Contact us'
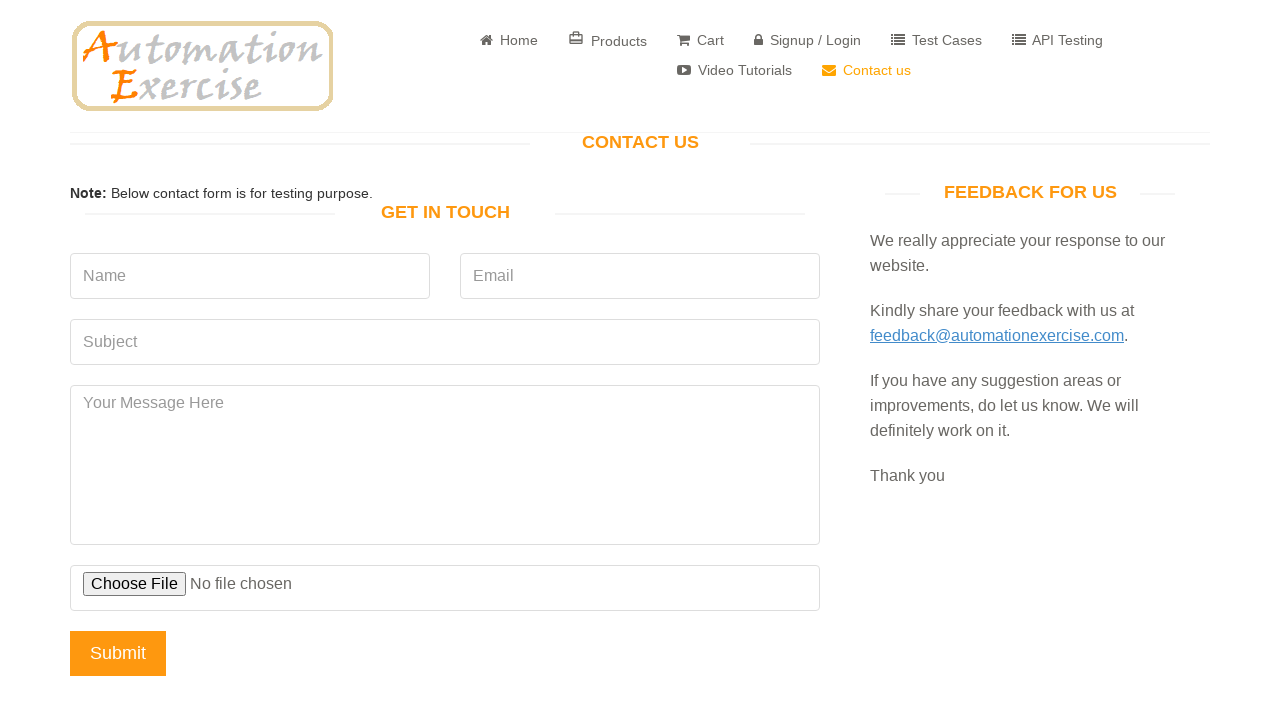

Get In Touch heading is visible
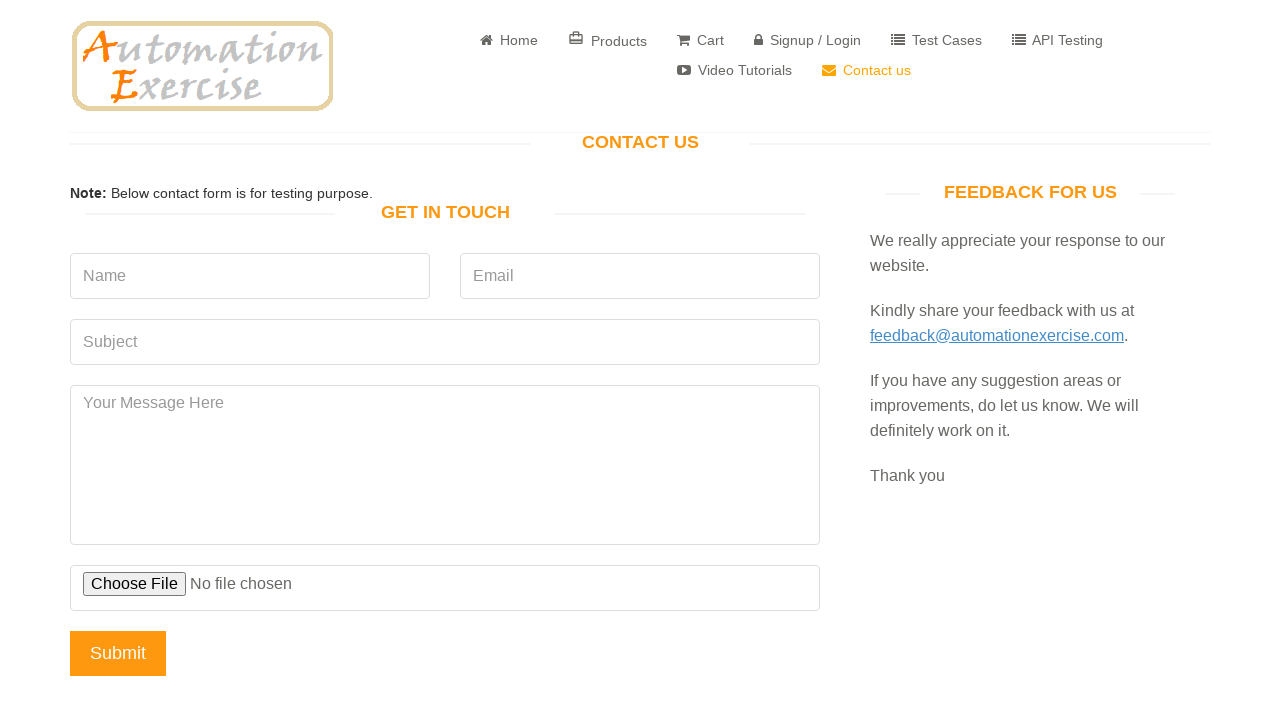

Filled name field with 'Adem' on [data-qa='name']
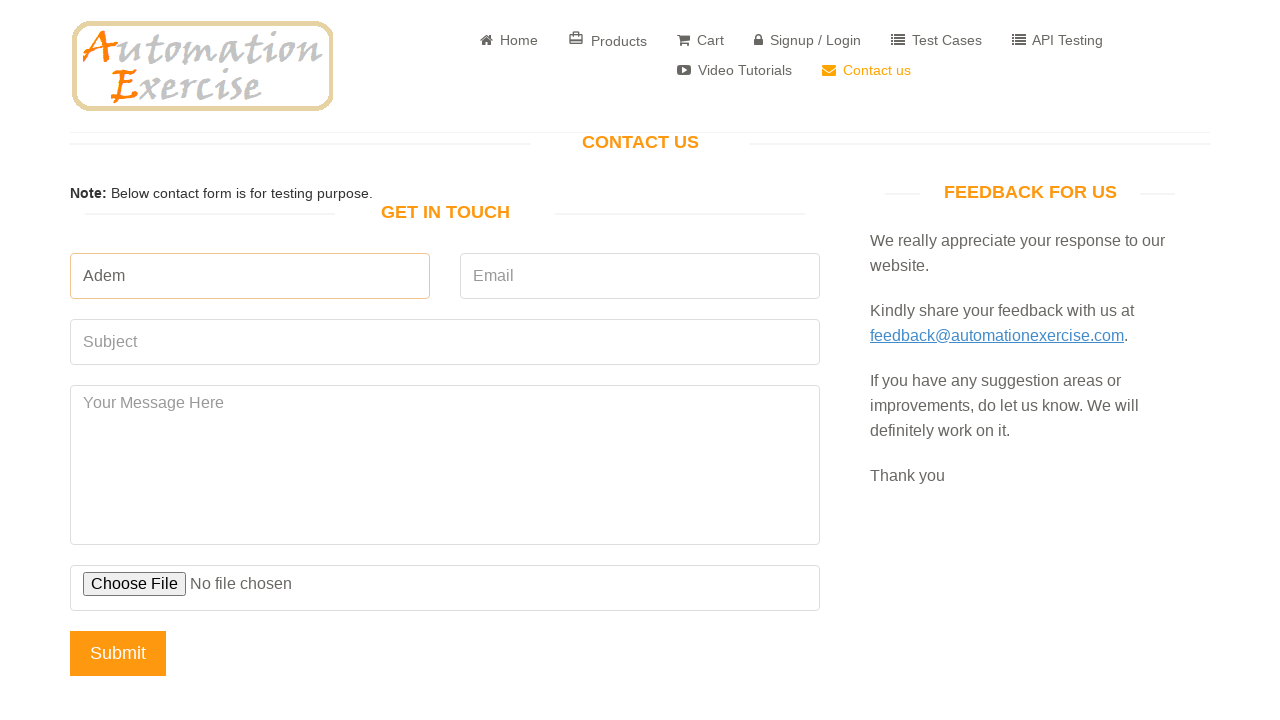

Filled email field with 'adem.test@example.com' on [data-qa='email']
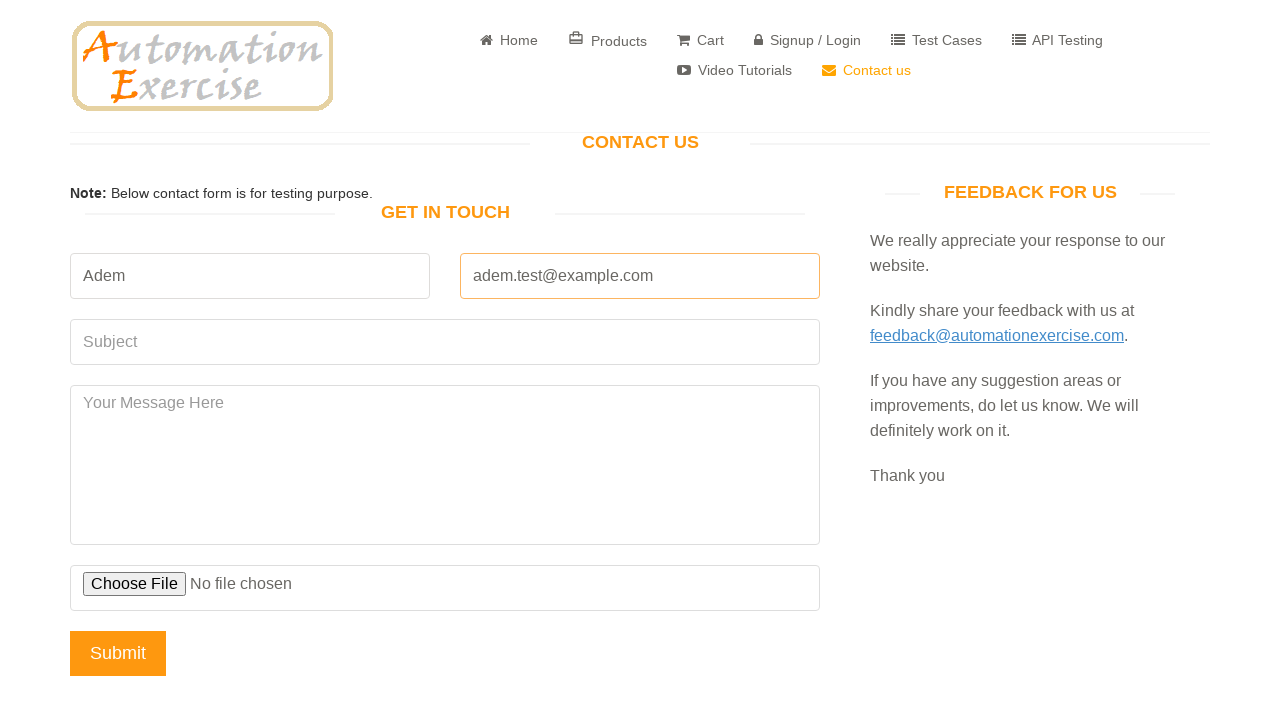

Filled subject field with 'Product Issue' on [data-qa='subject']
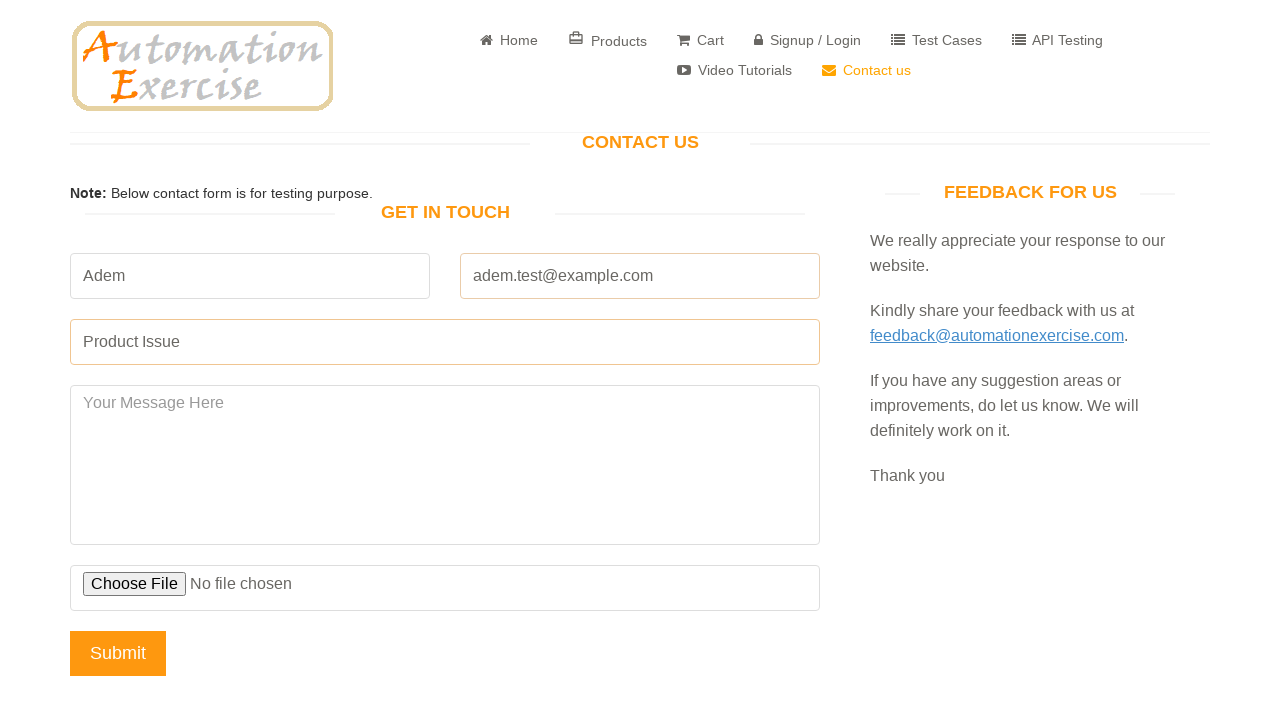

Filled message field with 'This is a test message for the contact form' on [data-qa='message']
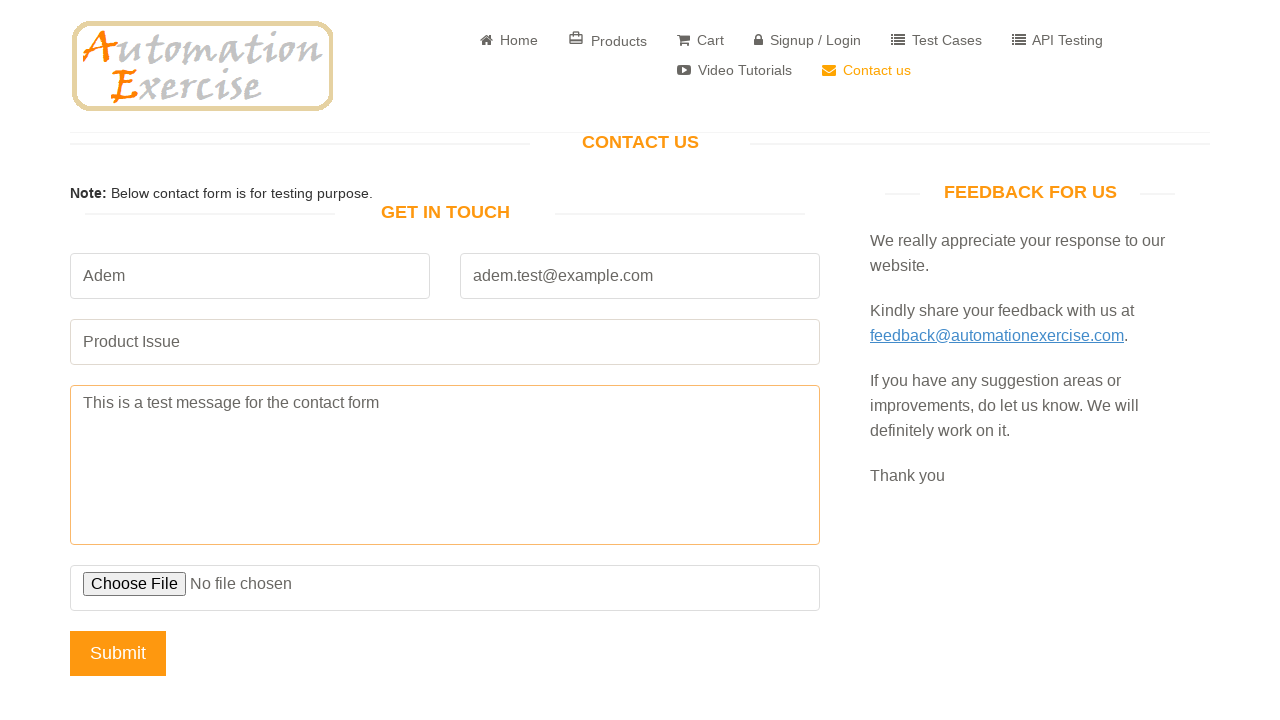

Clicked submit button to submit the contact form at (118, 653) on [data-qa='submit-button']
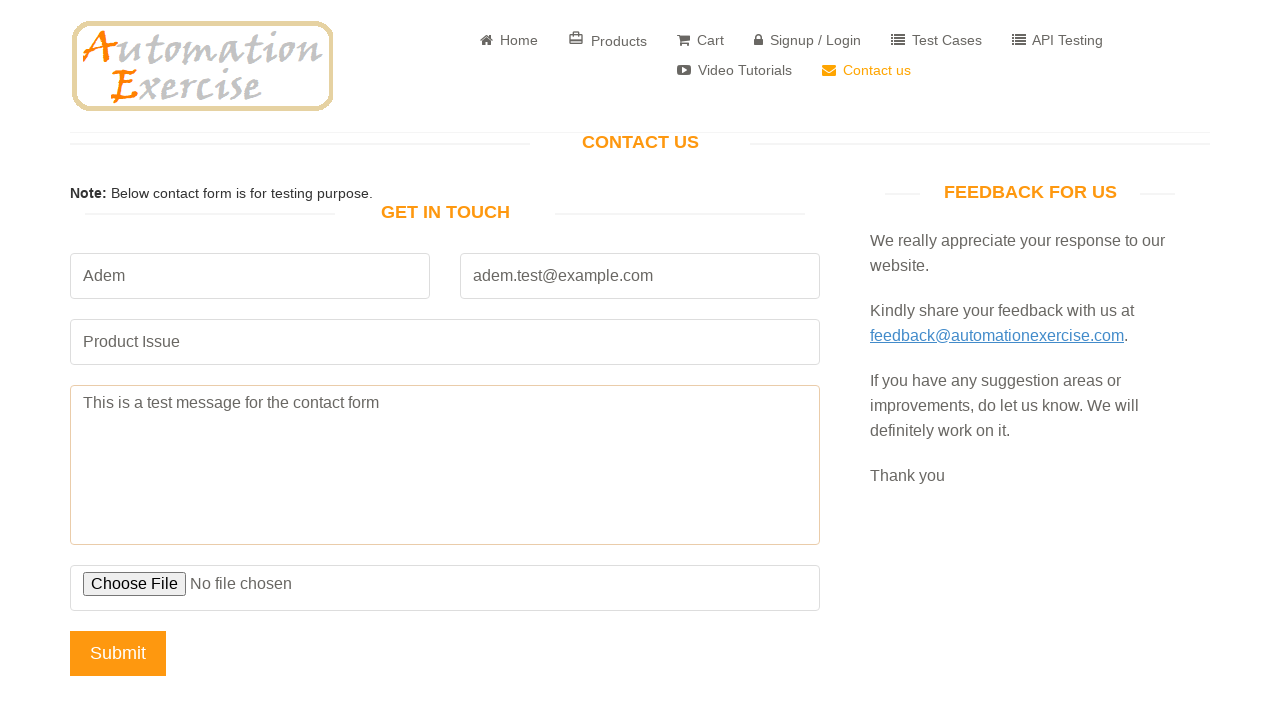

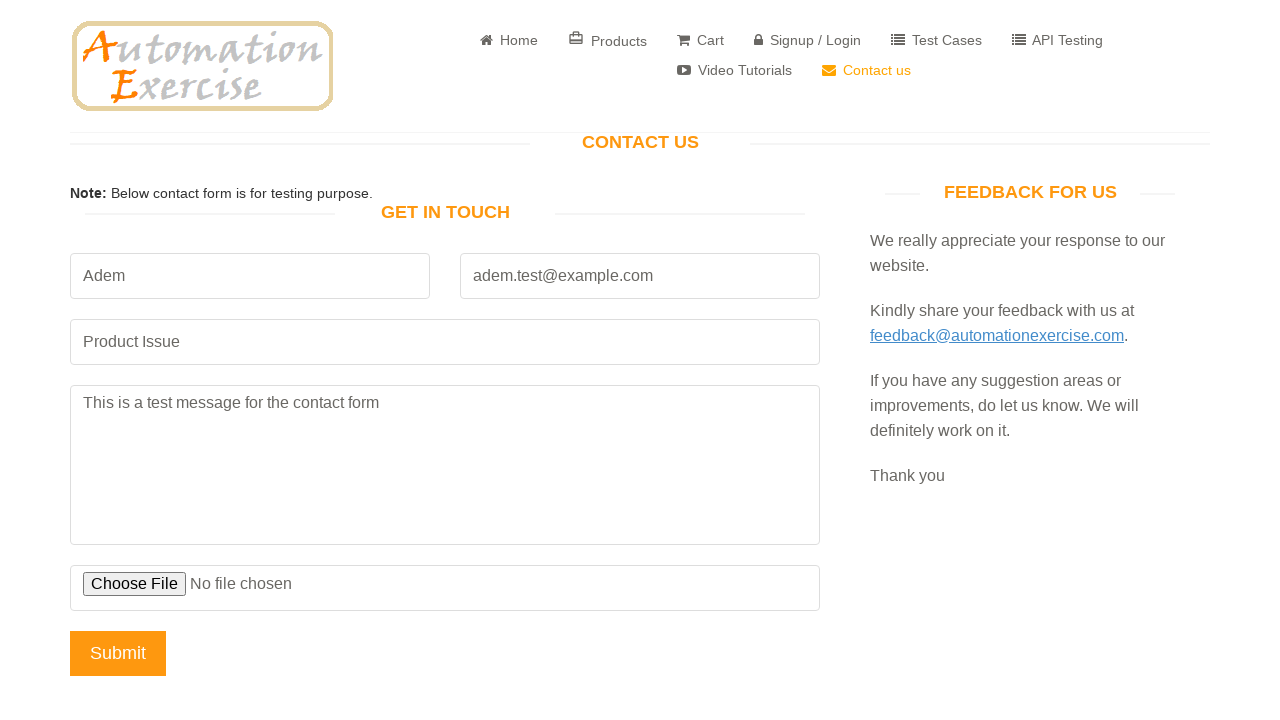